Navigates to a file download test page and clicks on a download link to initiate a file download

Starting URL: https://testcenter.techproeducation.com/index.php?page=file-download

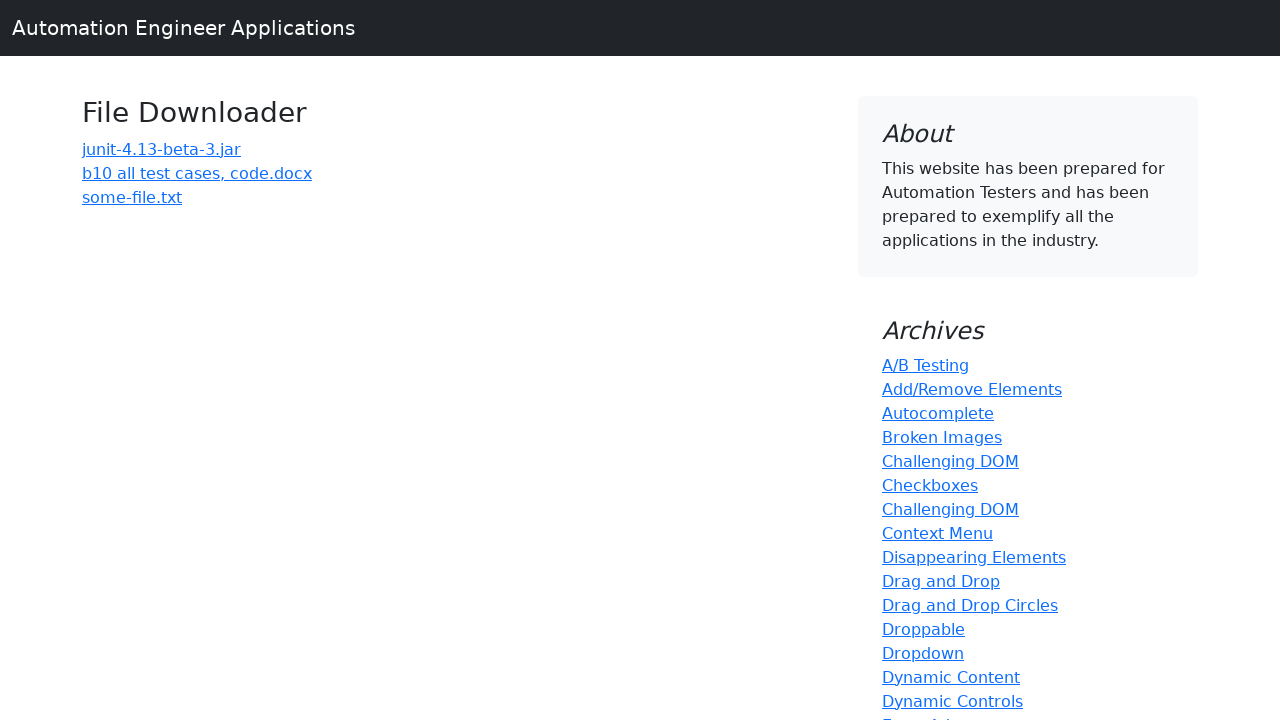

Waited for page to load with networkidle state
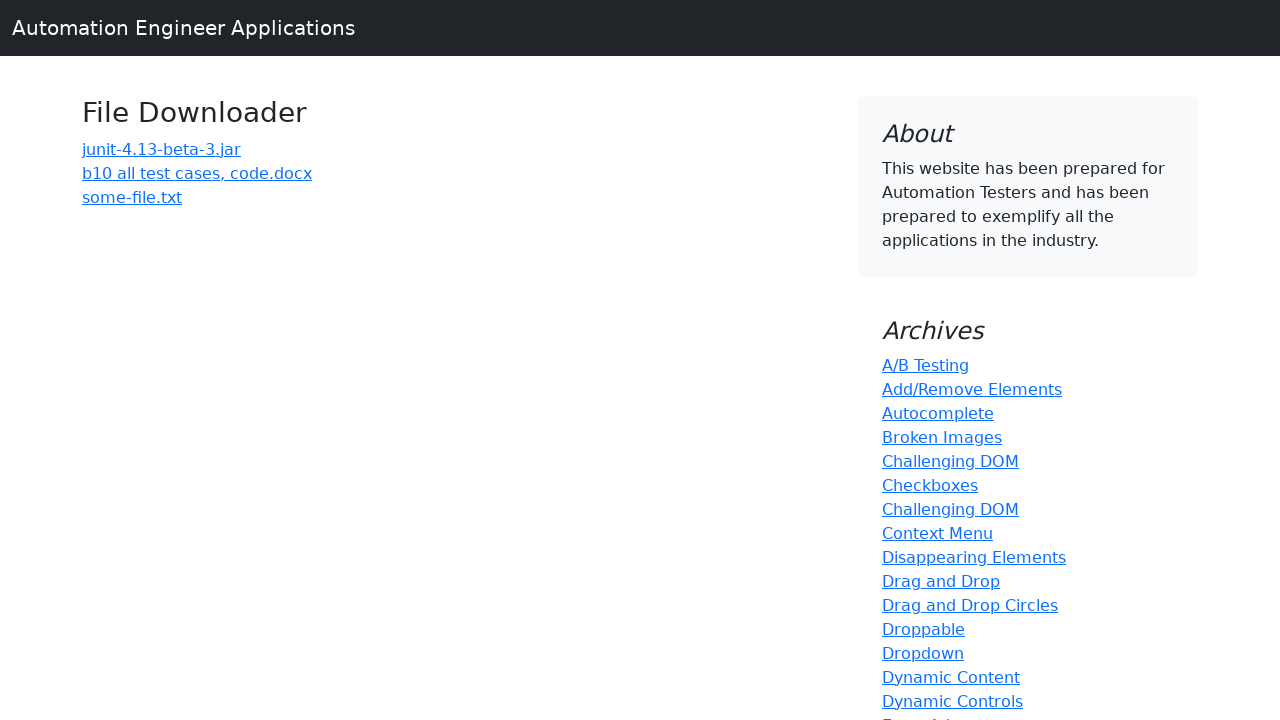

Clicked on 'b10 all test cases' download link at (197, 173) on text=b10 all test cases
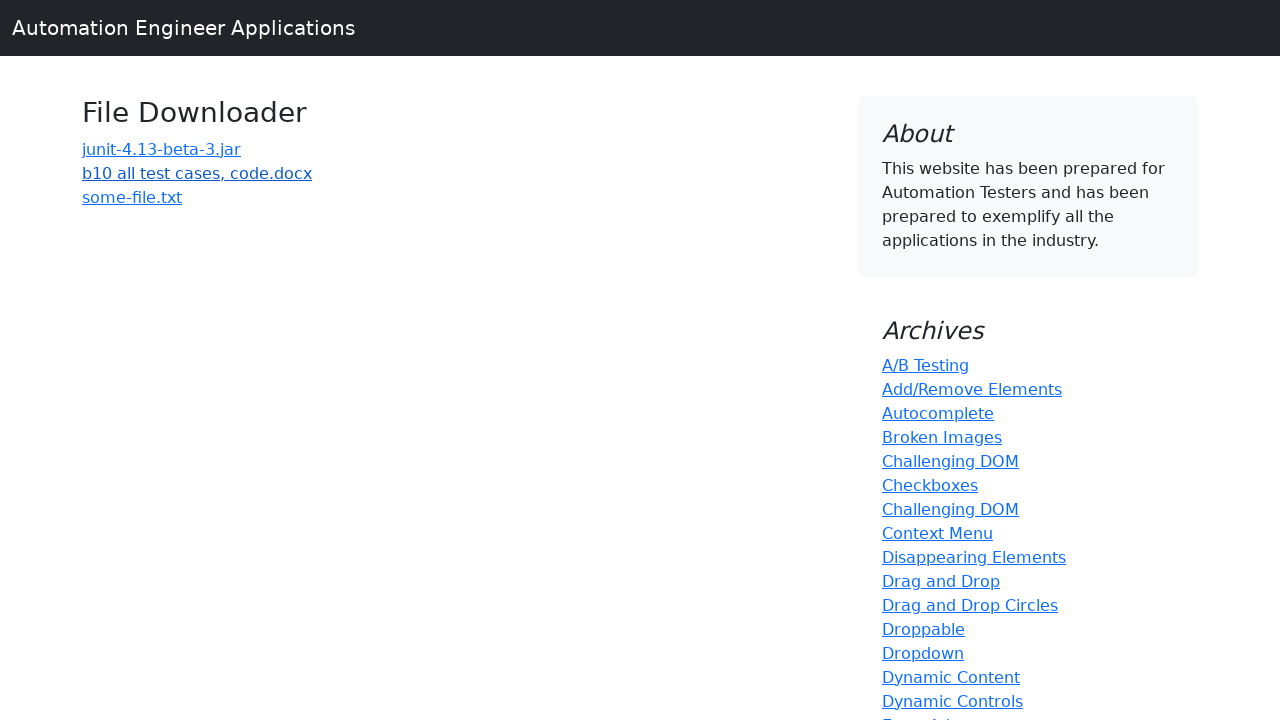

Waited 2 seconds for download to initiate
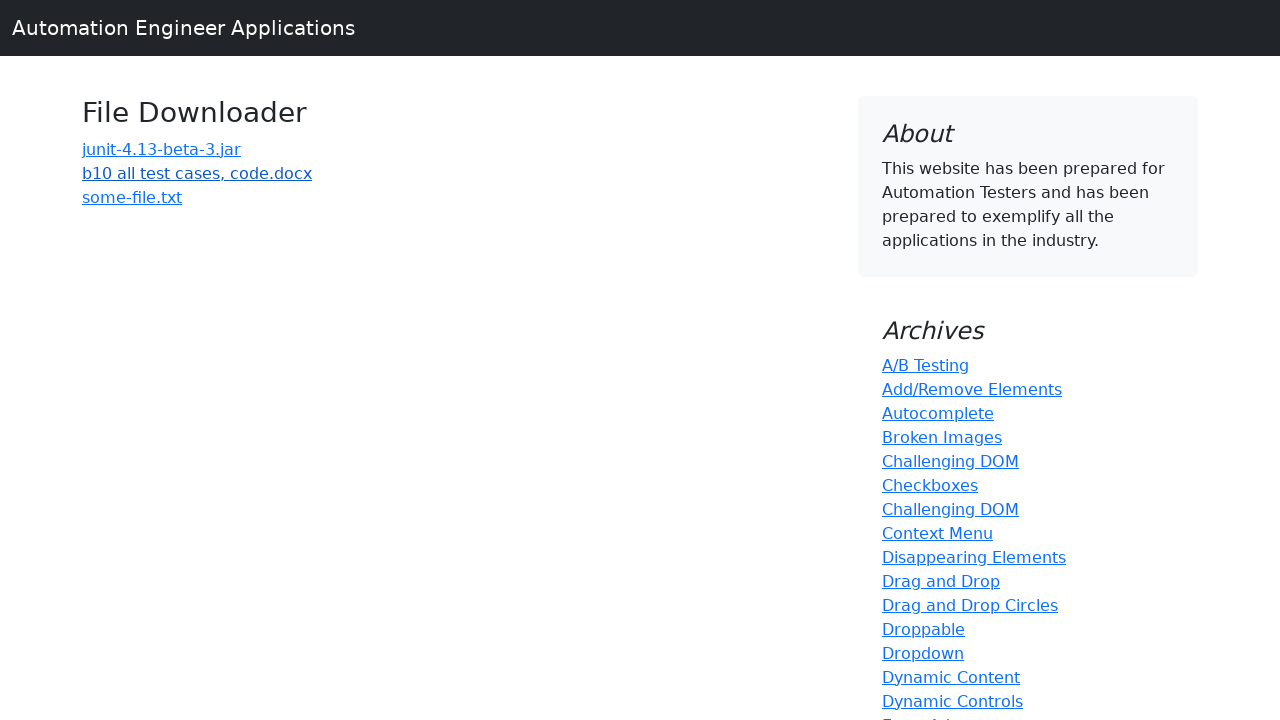

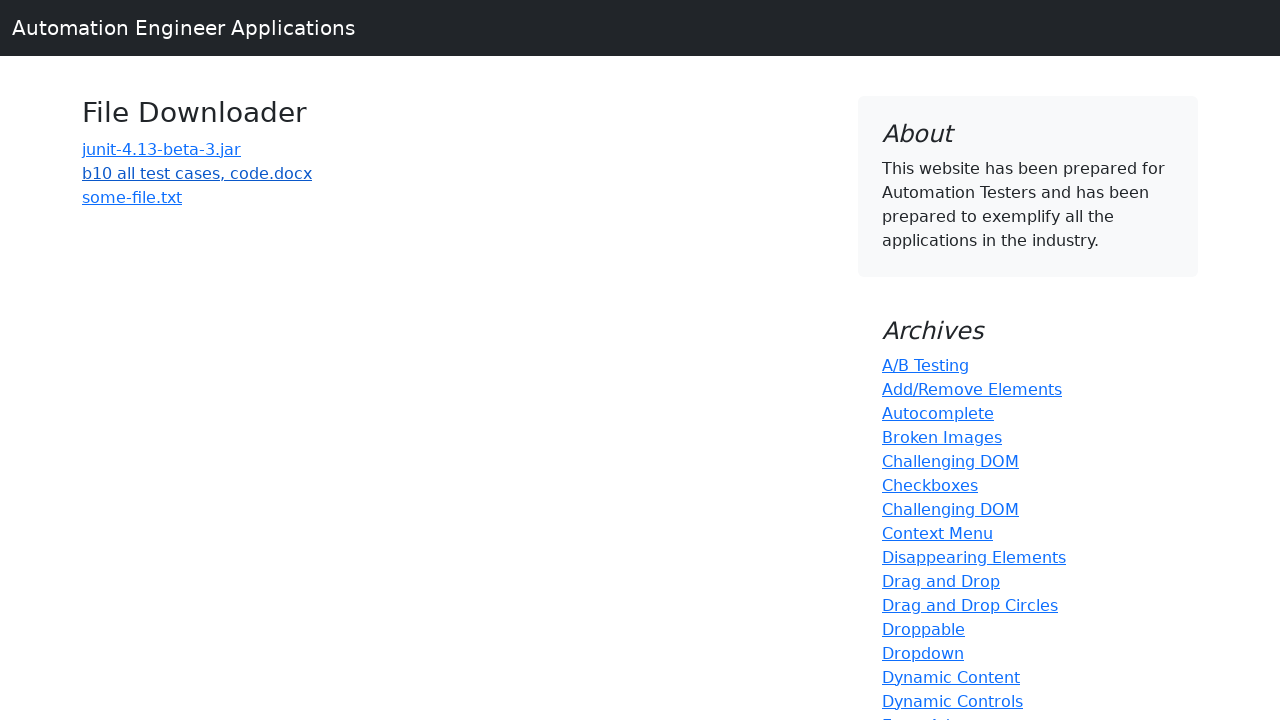